Tests API response mocking using a list-based approach to filter fruits, keeping only items up to and including "Orange" (renamed to "LAST FRUIT").

Starting URL: https://demo.playwright.dev/api-mocking

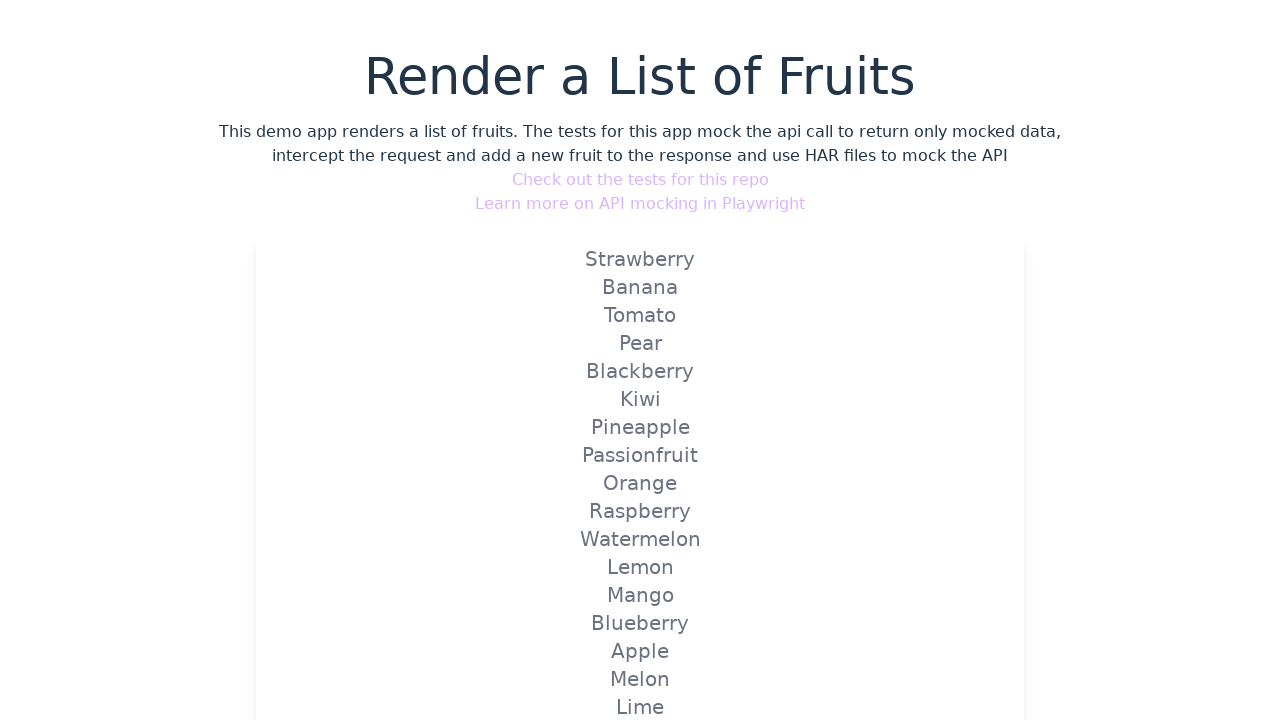

Set up route handler to intercept and modify API response, filtering fruits up to Orange and renaming it to LAST FRUIT
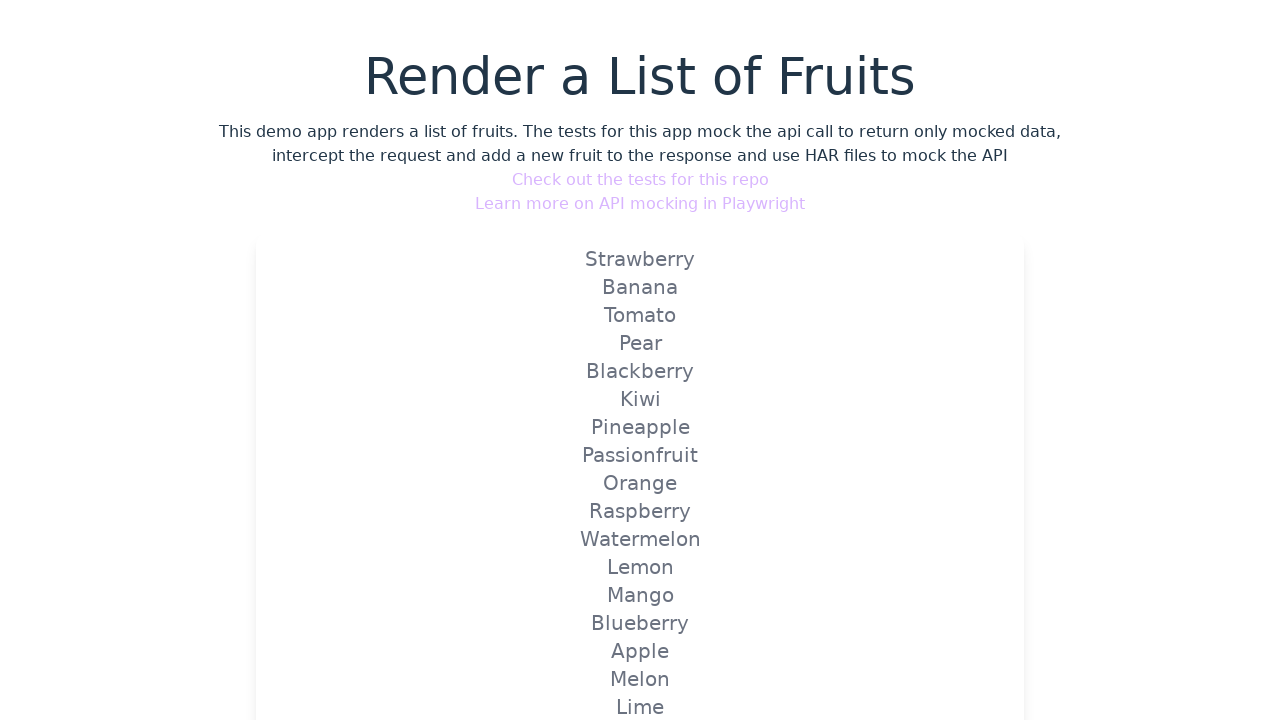

Reloaded the page to trigger the mocked API response
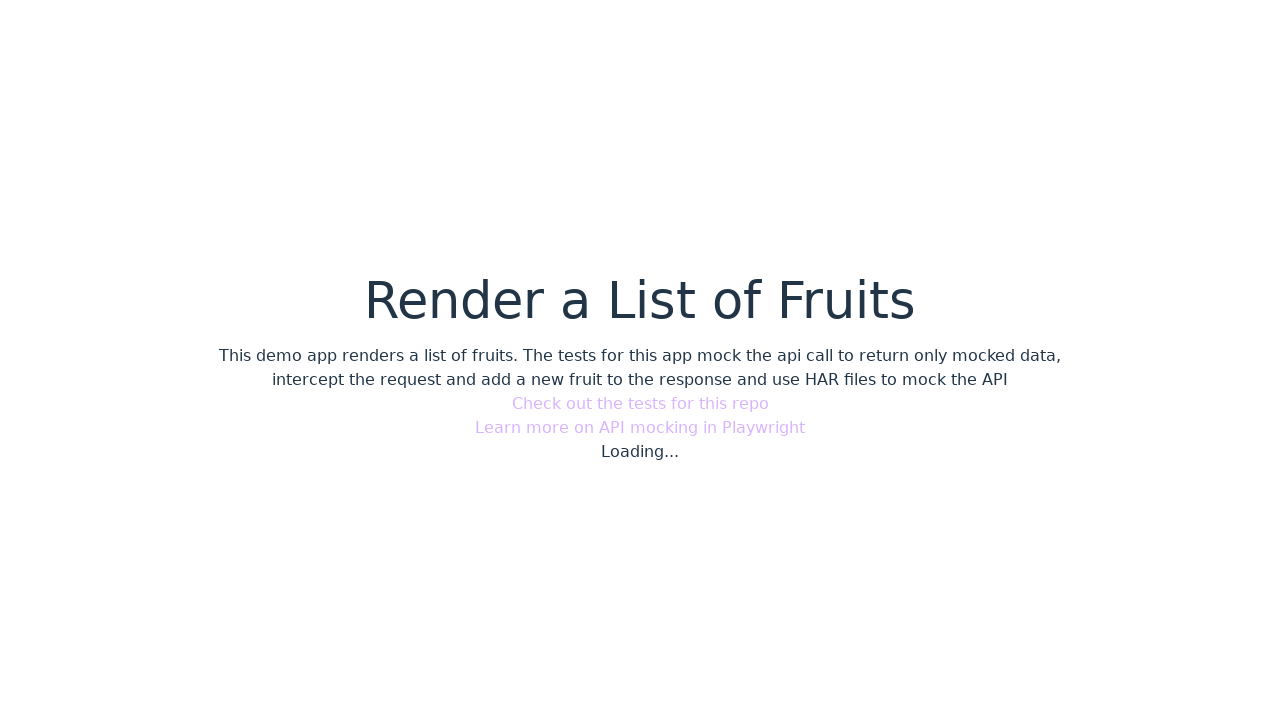

Waited for LAST FRUIT text to appear on the page
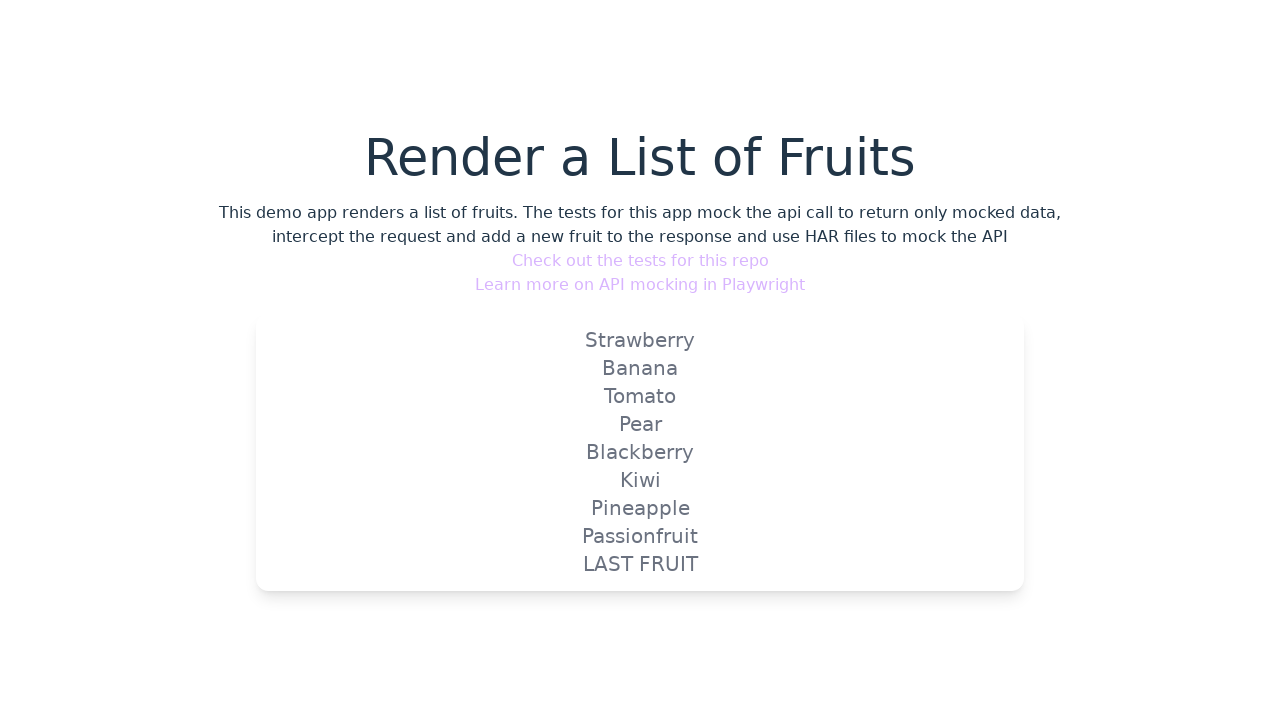

Retrieved all fruit list items from the page
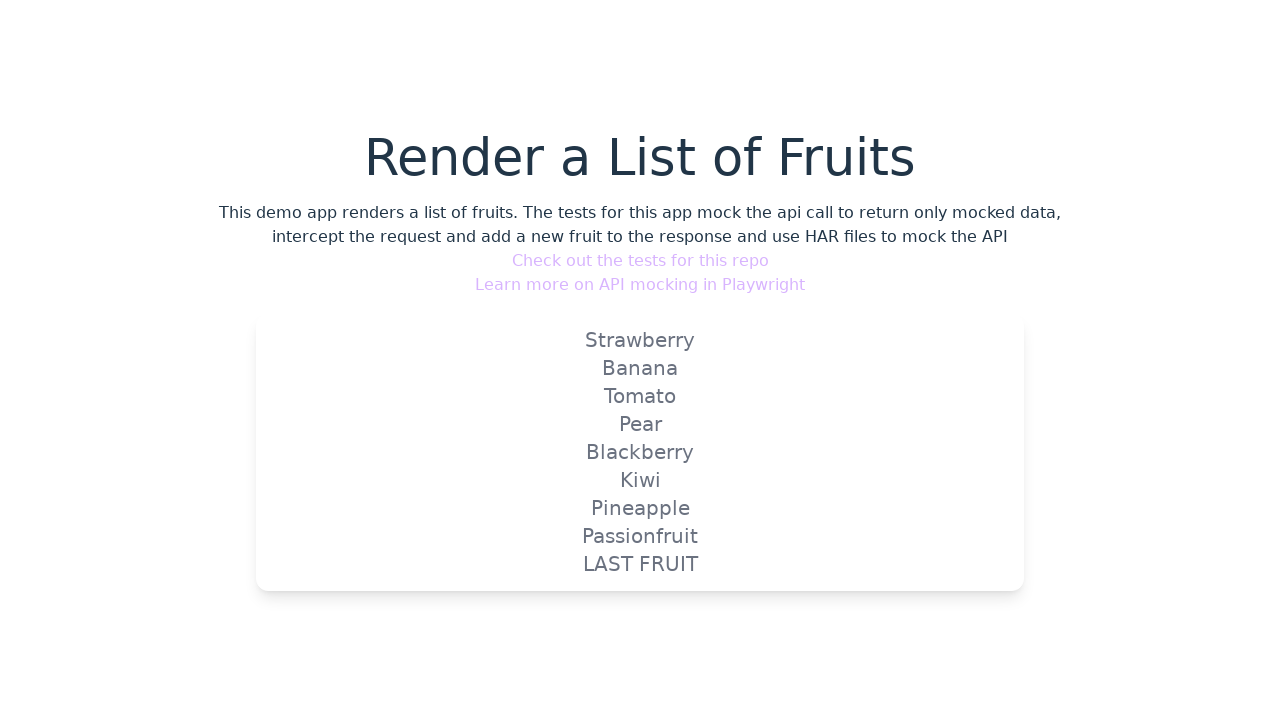

Verified that the last fruit in the list is LAST FRUIT
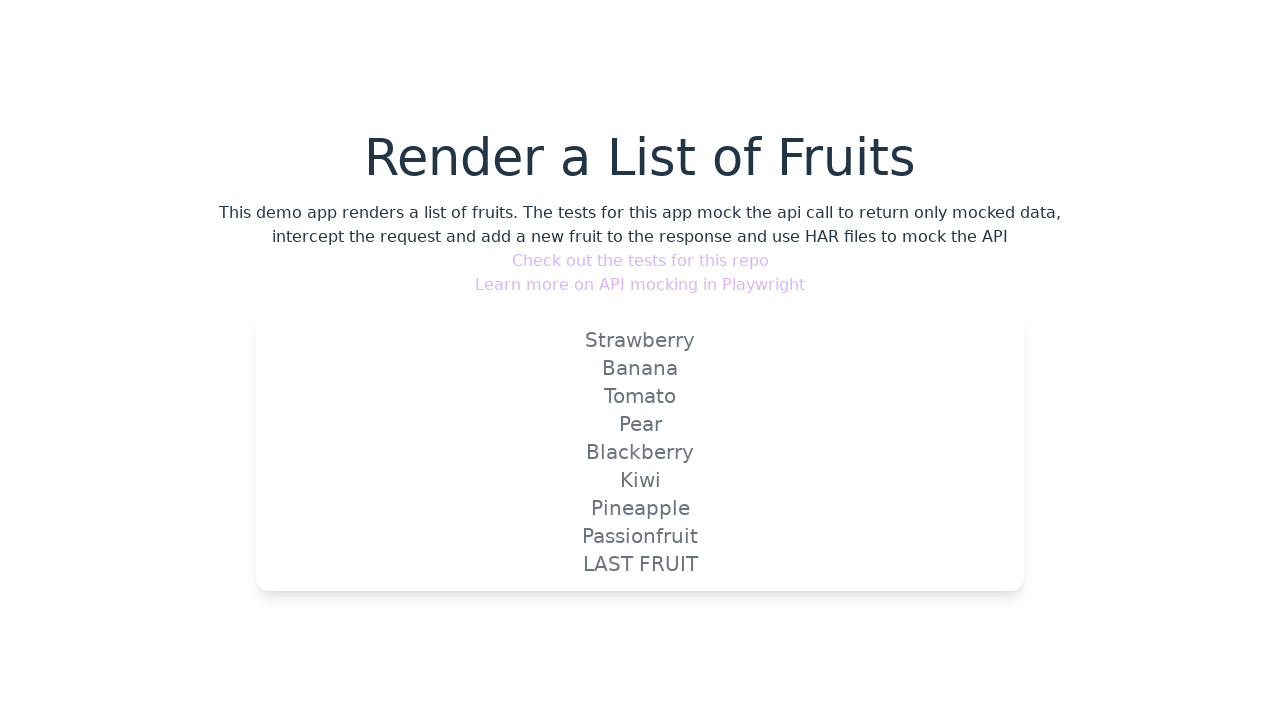

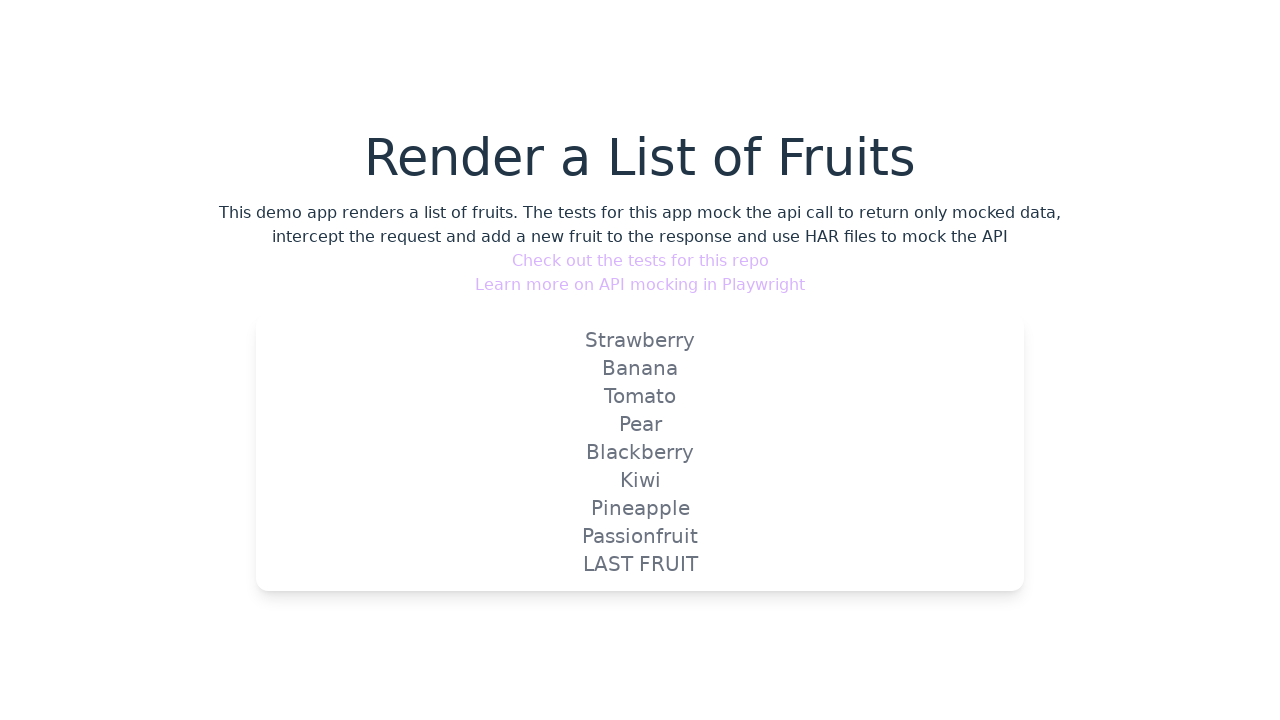